Tests that the complete-all checkbox updates its state when individual items are completed or cleared

Starting URL: https://demo.playwright.dev/todomvc

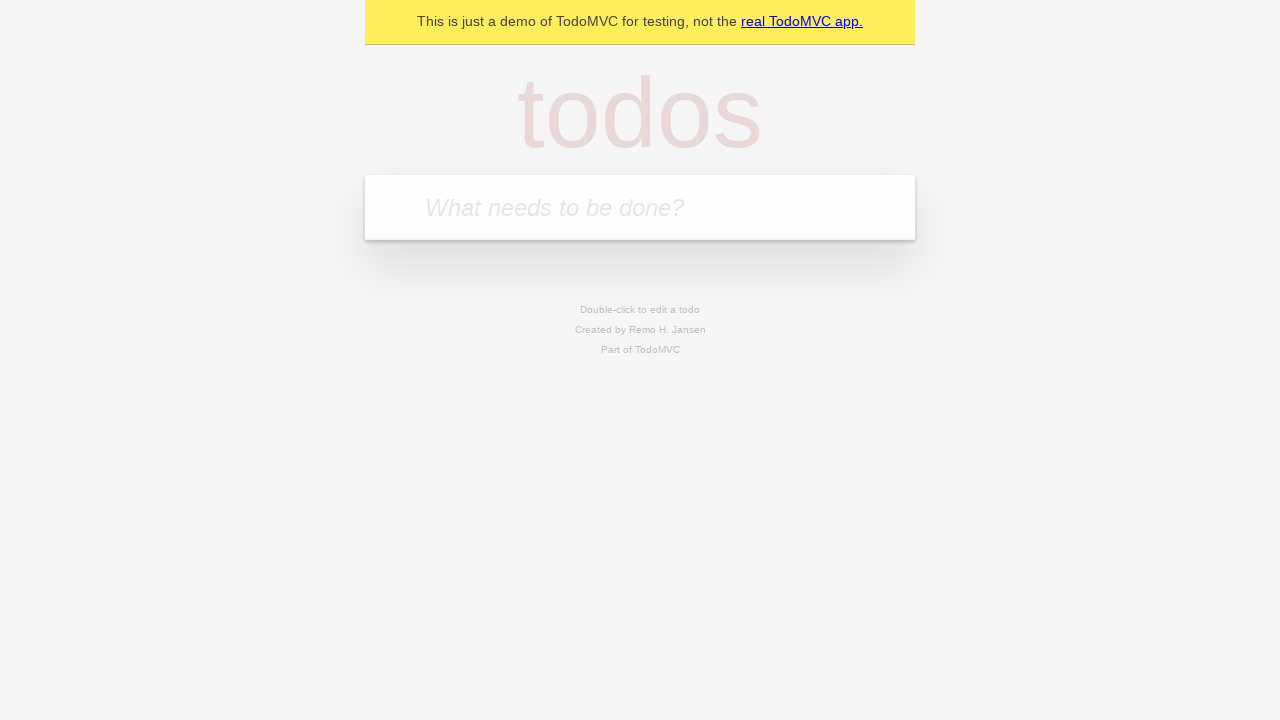

Filled todo input with 'buy some cheese' on internal:attr=[placeholder="What needs to be done?"i]
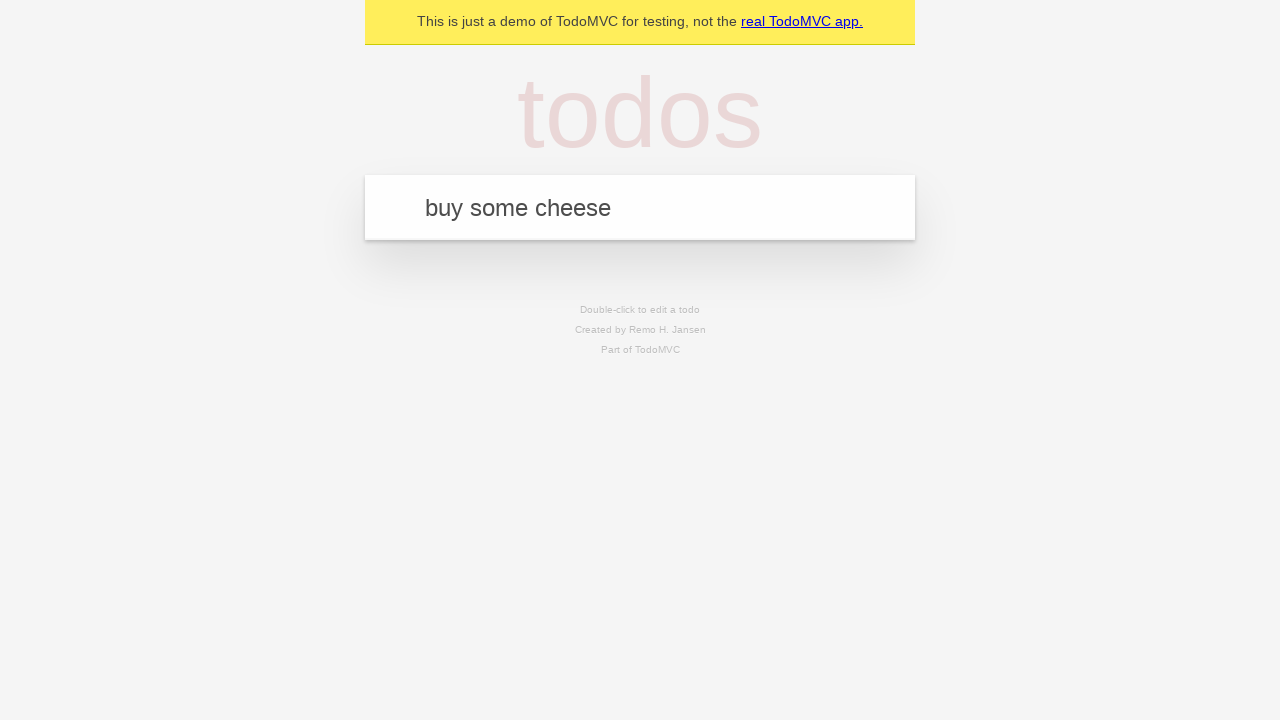

Pressed Enter to add todo 'buy some cheese' on internal:attr=[placeholder="What needs to be done?"i]
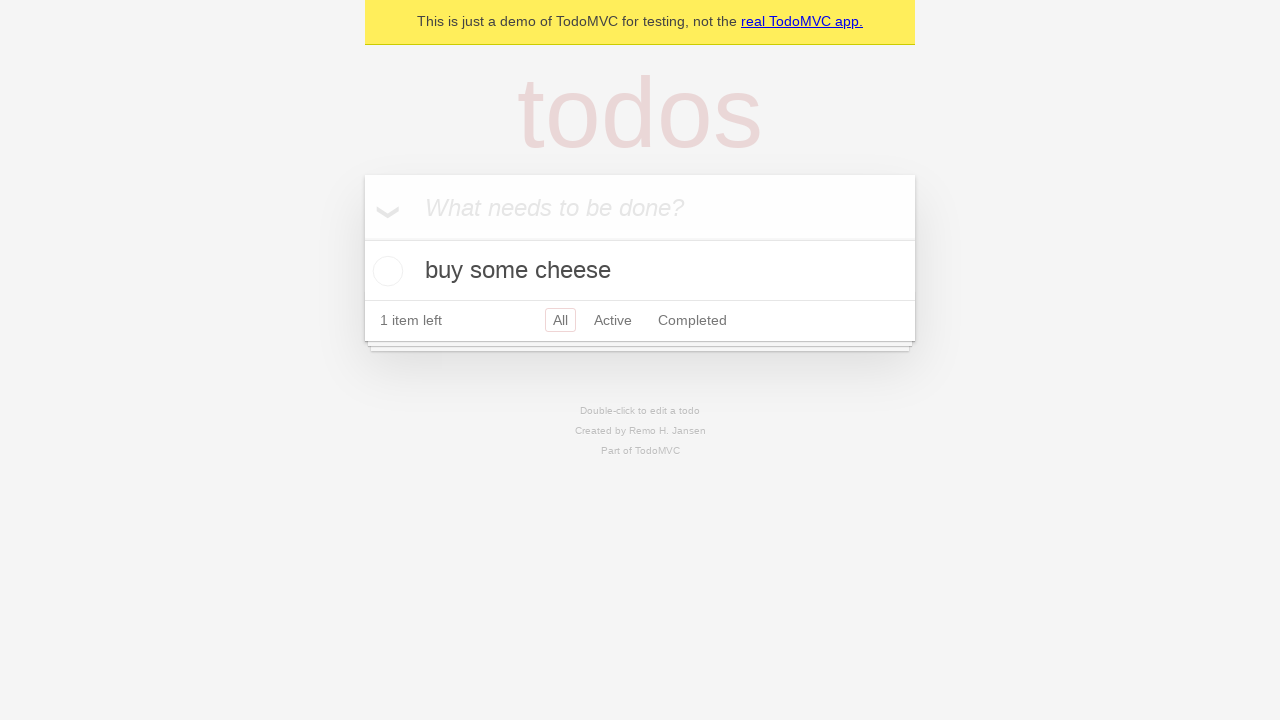

Filled todo input with 'feed the cat' on internal:attr=[placeholder="What needs to be done?"i]
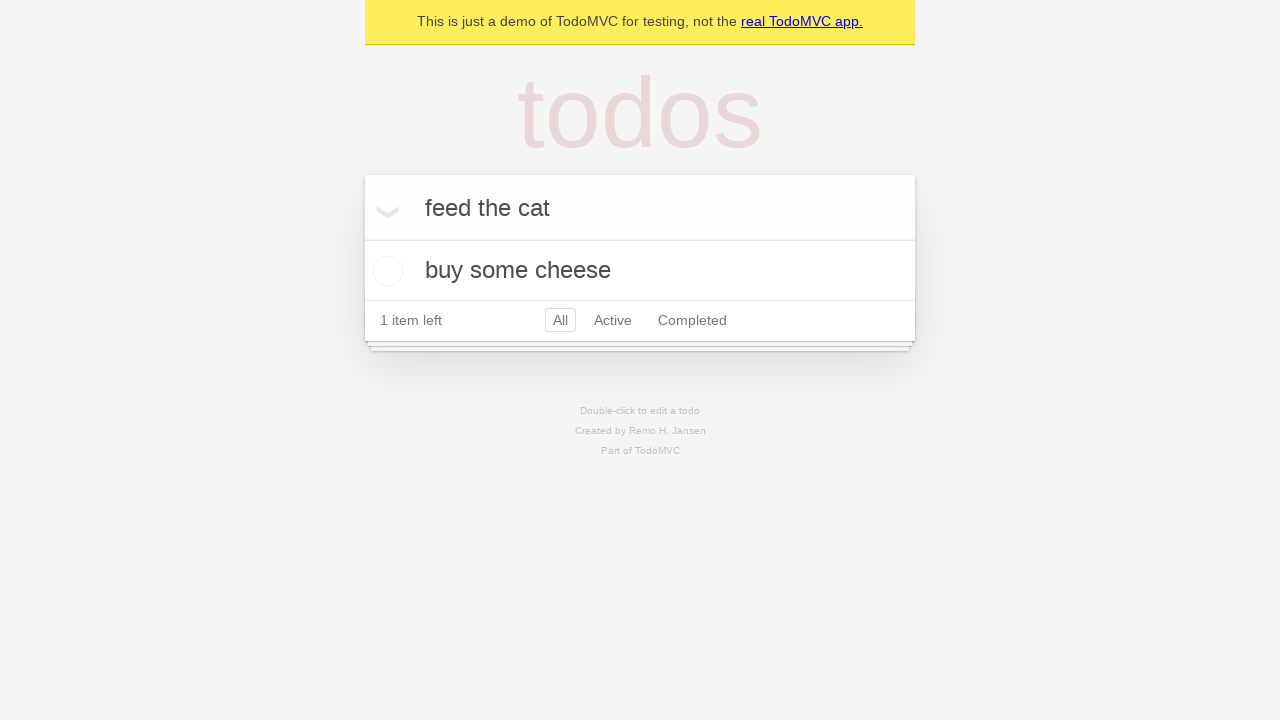

Pressed Enter to add todo 'feed the cat' on internal:attr=[placeholder="What needs to be done?"i]
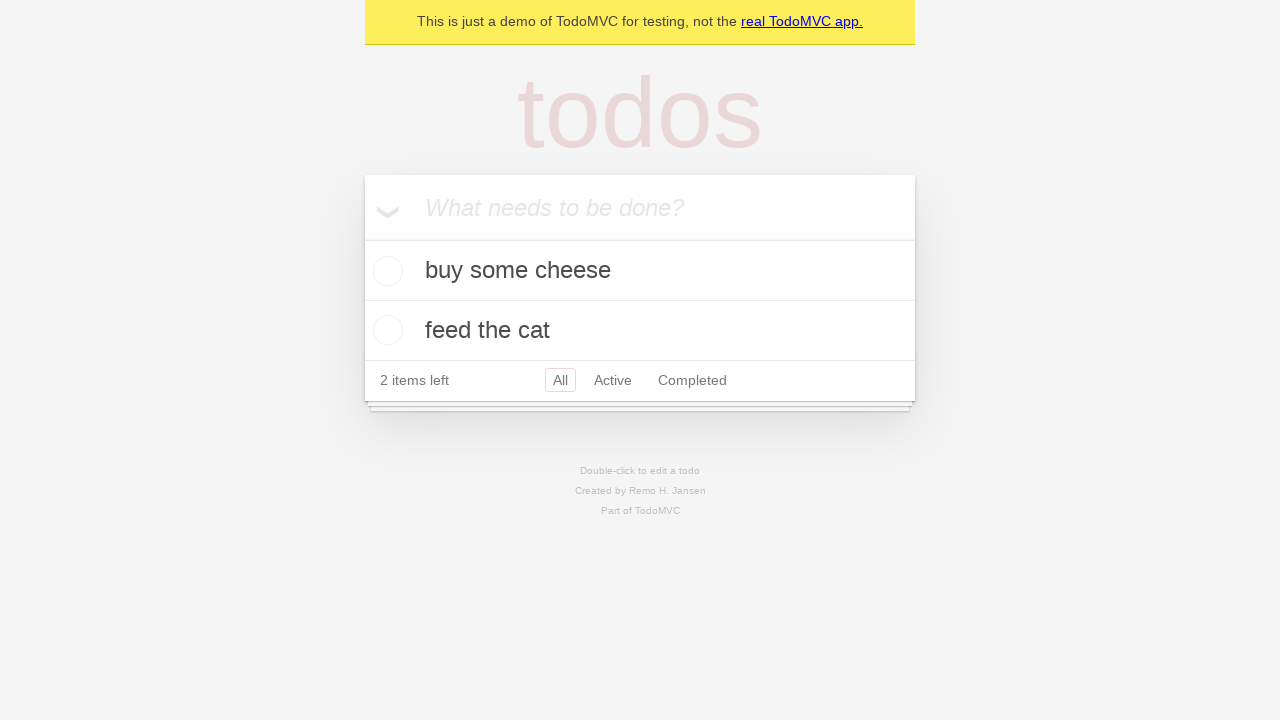

Filled todo input with 'book a doctors appointment' on internal:attr=[placeholder="What needs to be done?"i]
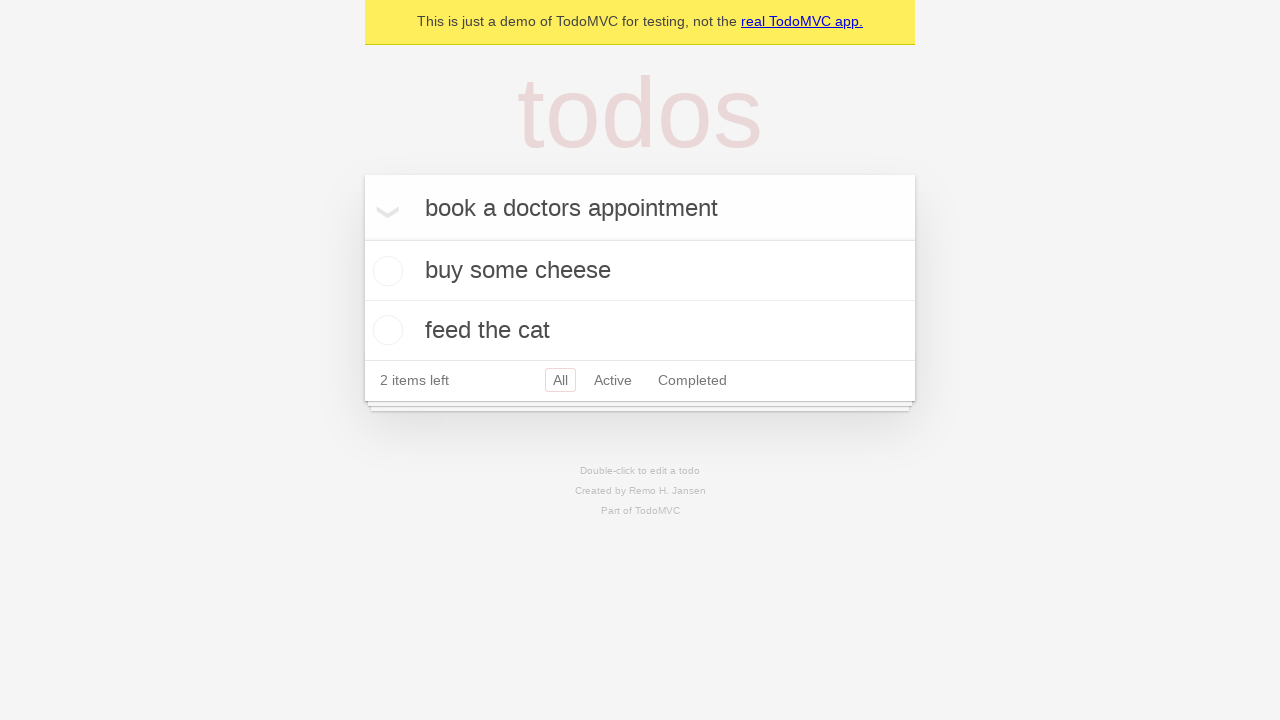

Pressed Enter to add todo 'book a doctors appointment' on internal:attr=[placeholder="What needs to be done?"i]
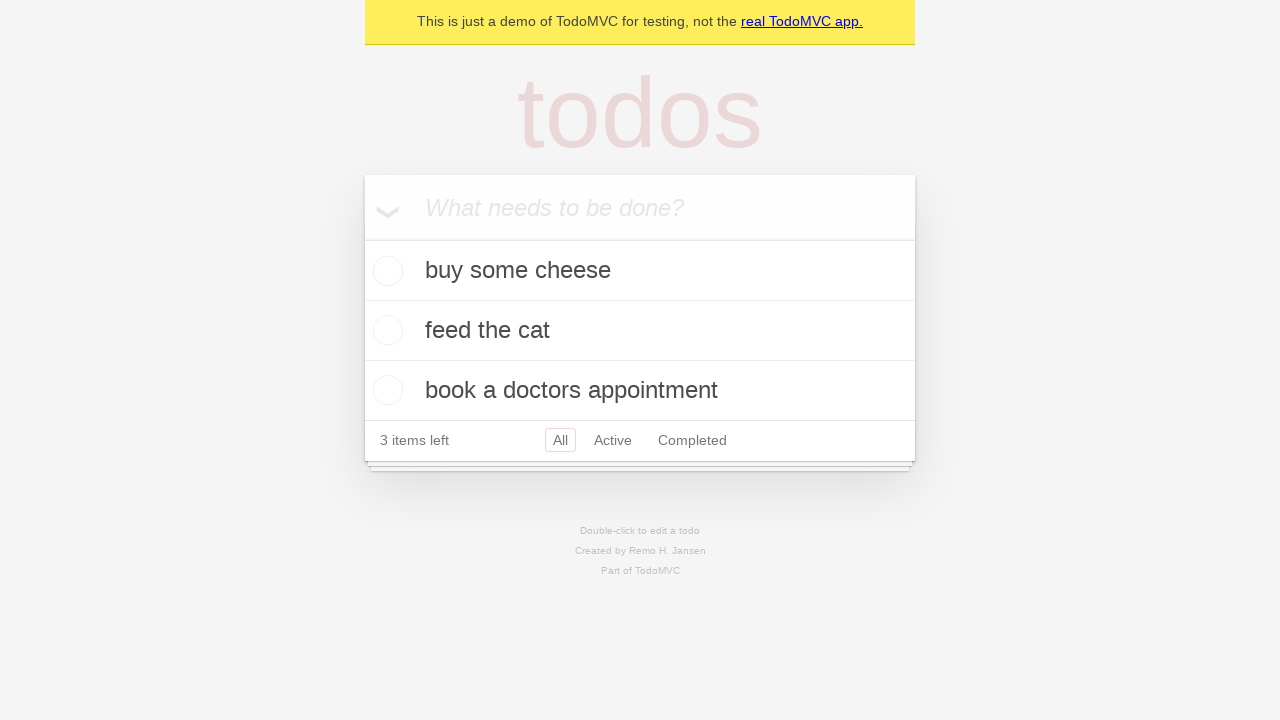

Checked the 'Mark all as complete' toggle at (362, 238) on internal:label="Mark all as complete"i
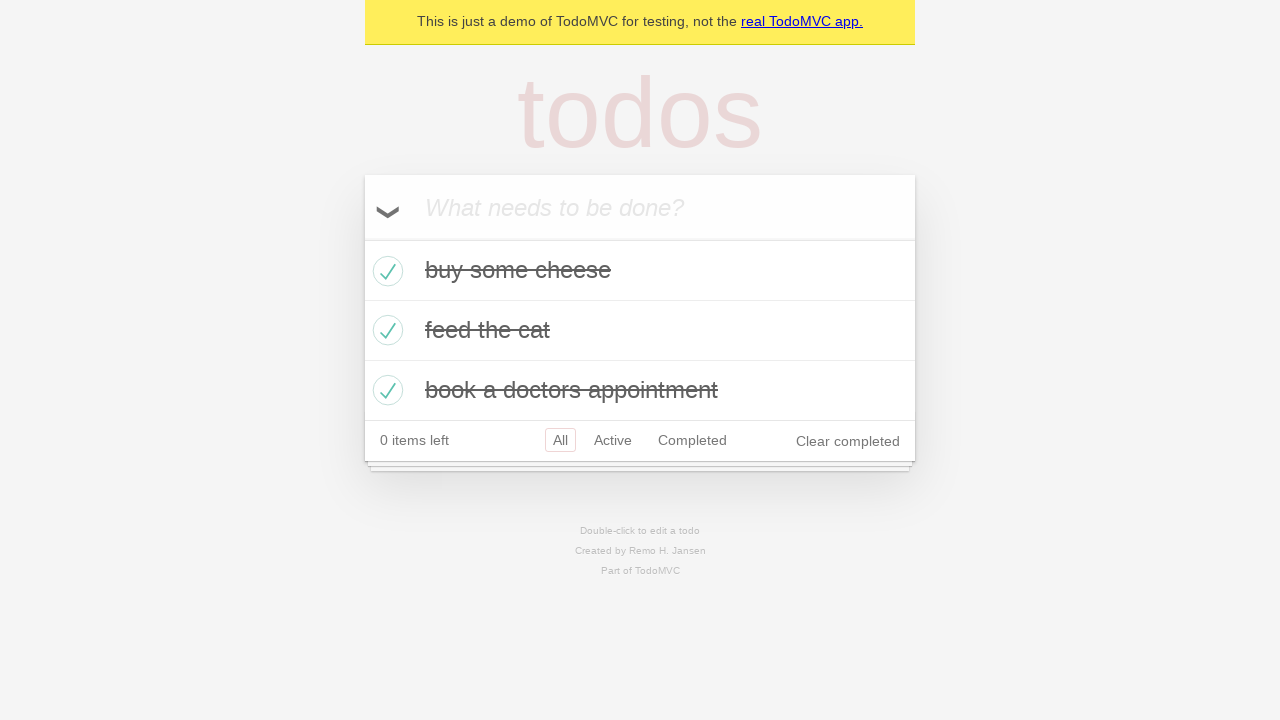

Unchecked the first todo item at (385, 271) on internal:testid=[data-testid="todo-item"s] >> nth=0 >> internal:role=checkbox
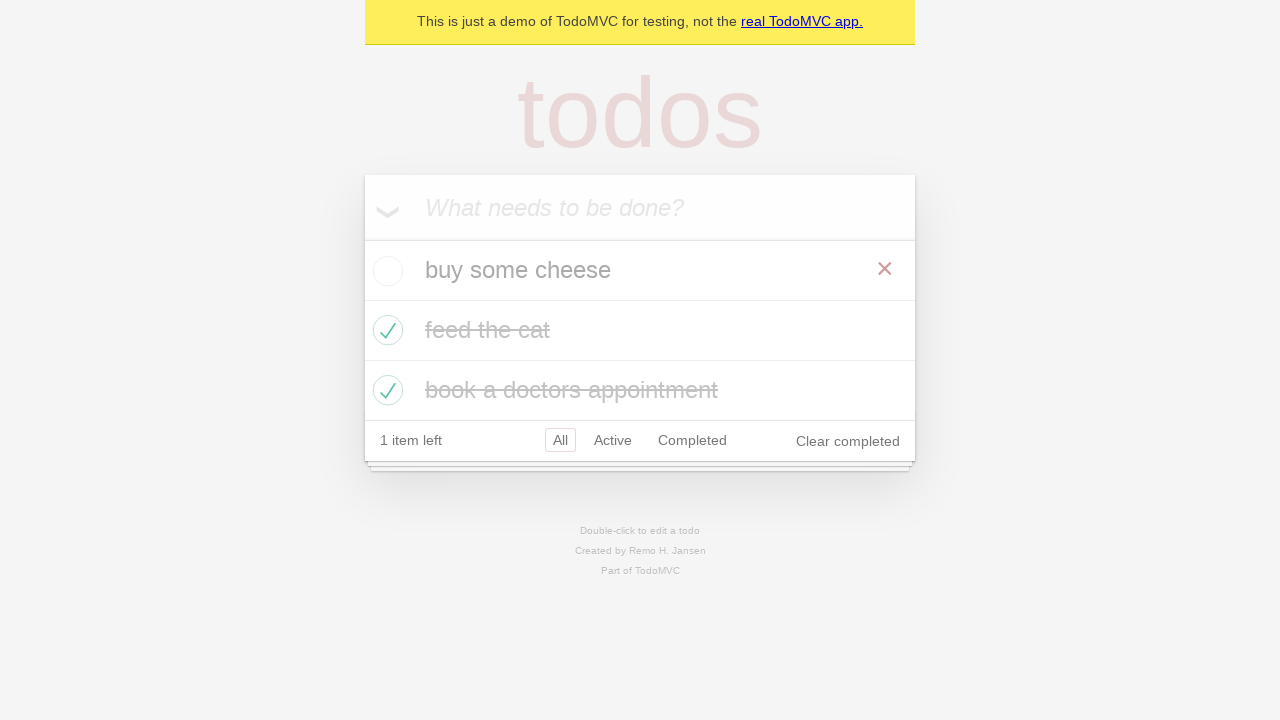

Re-checked the first todo item at (385, 271) on internal:testid=[data-testid="todo-item"s] >> nth=0 >> internal:role=checkbox
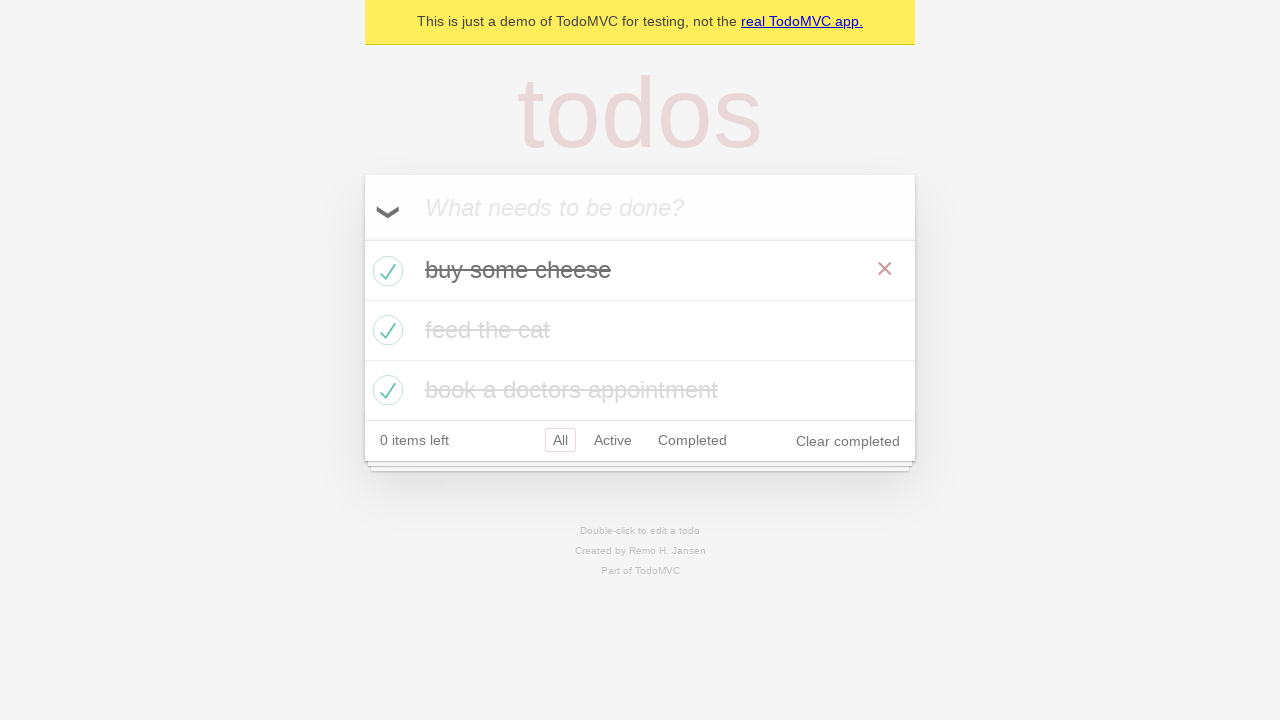

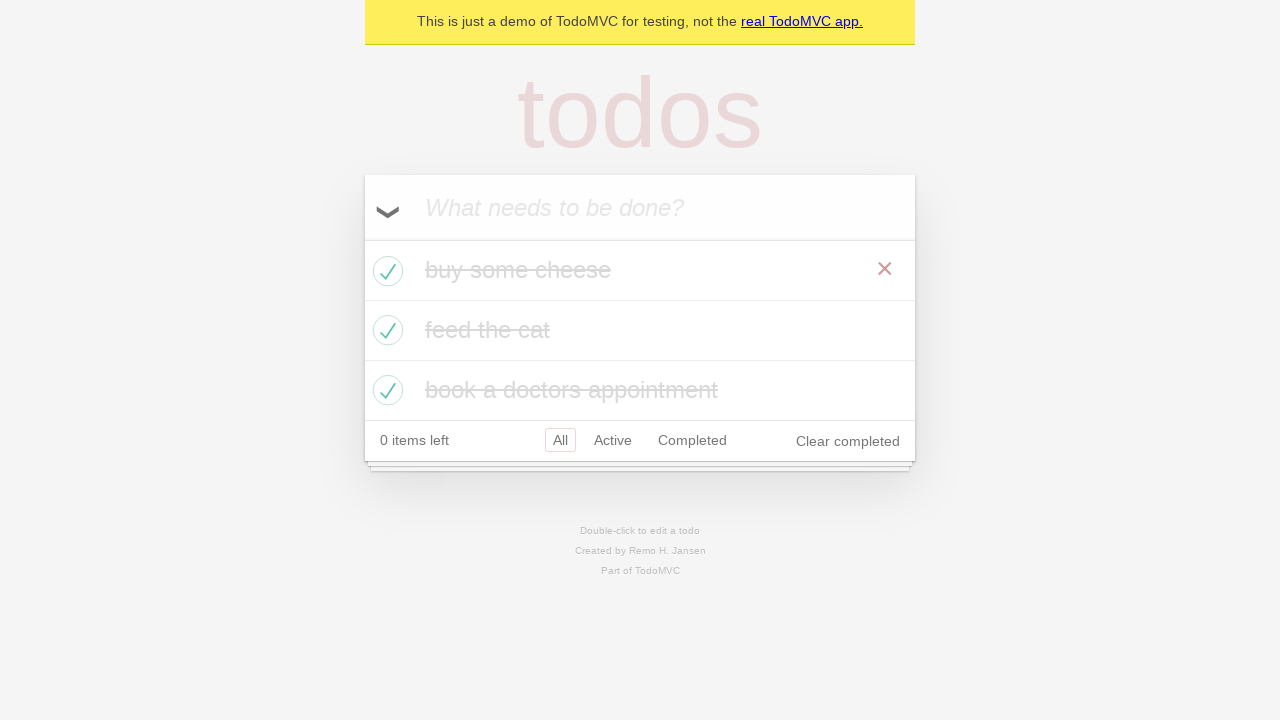